Tests navigation from homepage to documentation by clicking the Documentation link and verifying it navigates to docs.cryptpad.org

Starting URL: https://cryptpad.fr

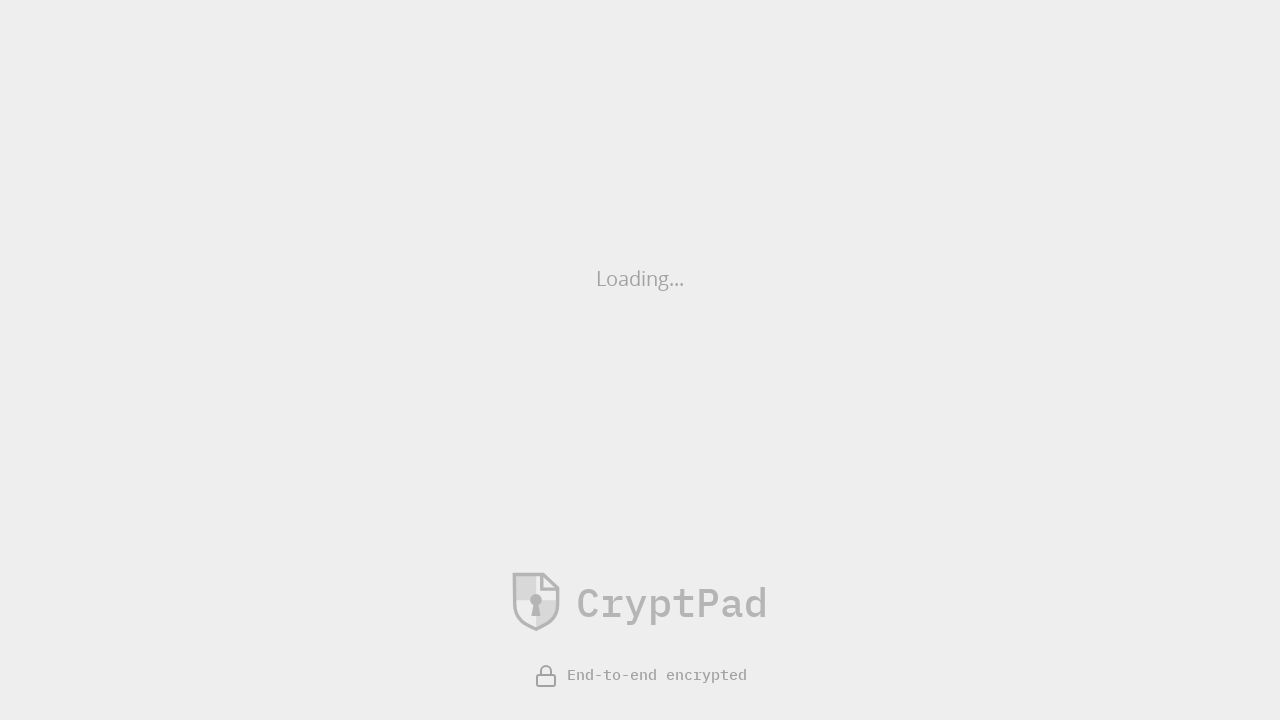

Documentation link became available on homepage
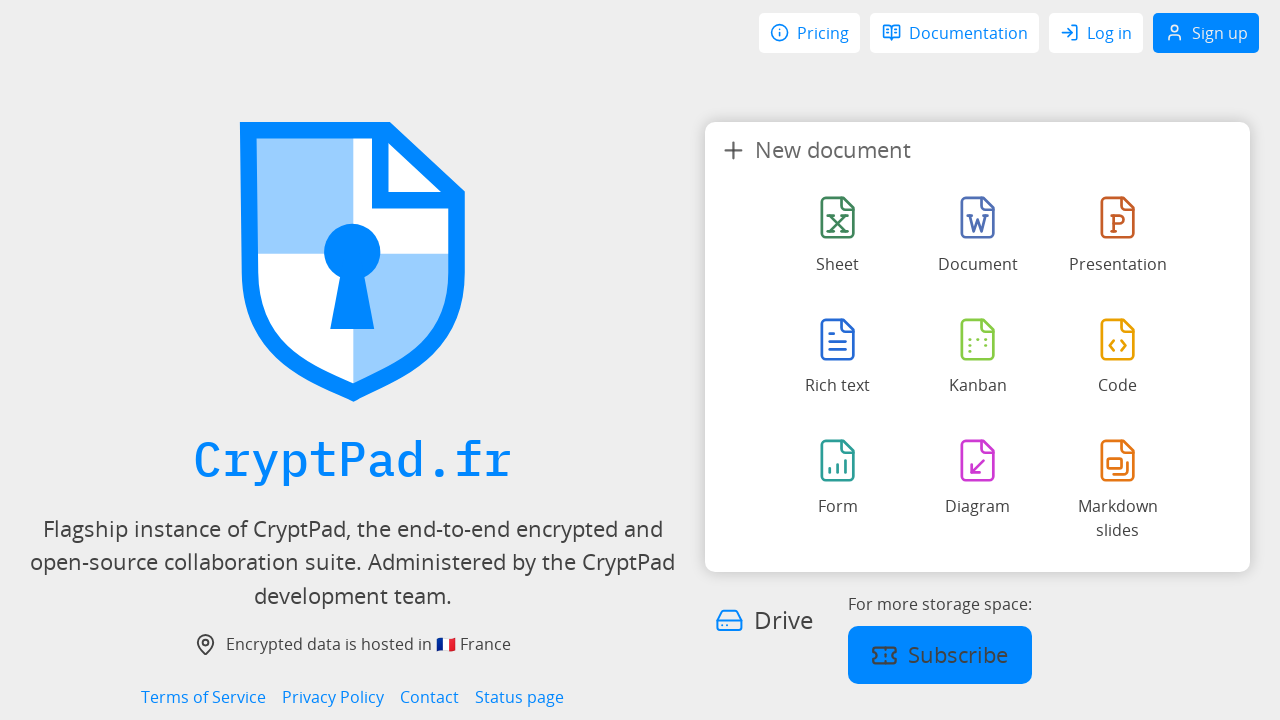

Clicked Documentation link to navigate to docs at (955, 33) on internal:role=link[name="Documentation"i]
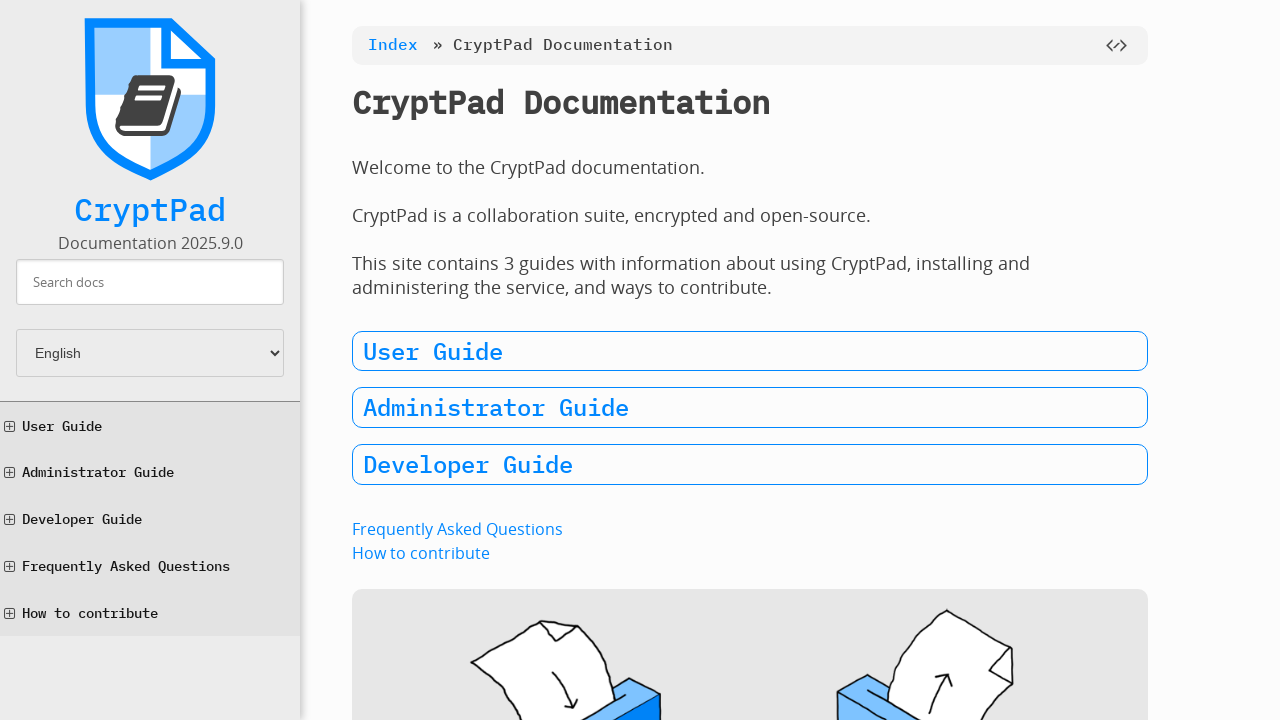

Successfully navigated to docs.cryptpad.org documentation page
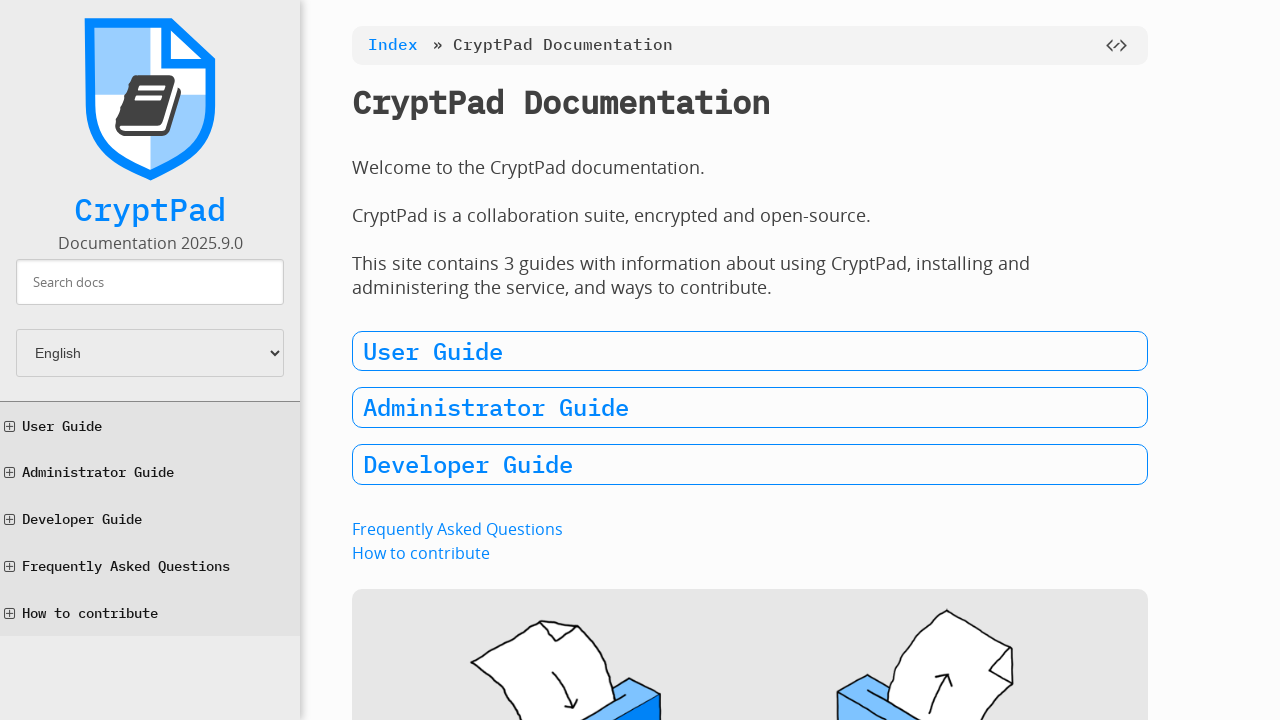

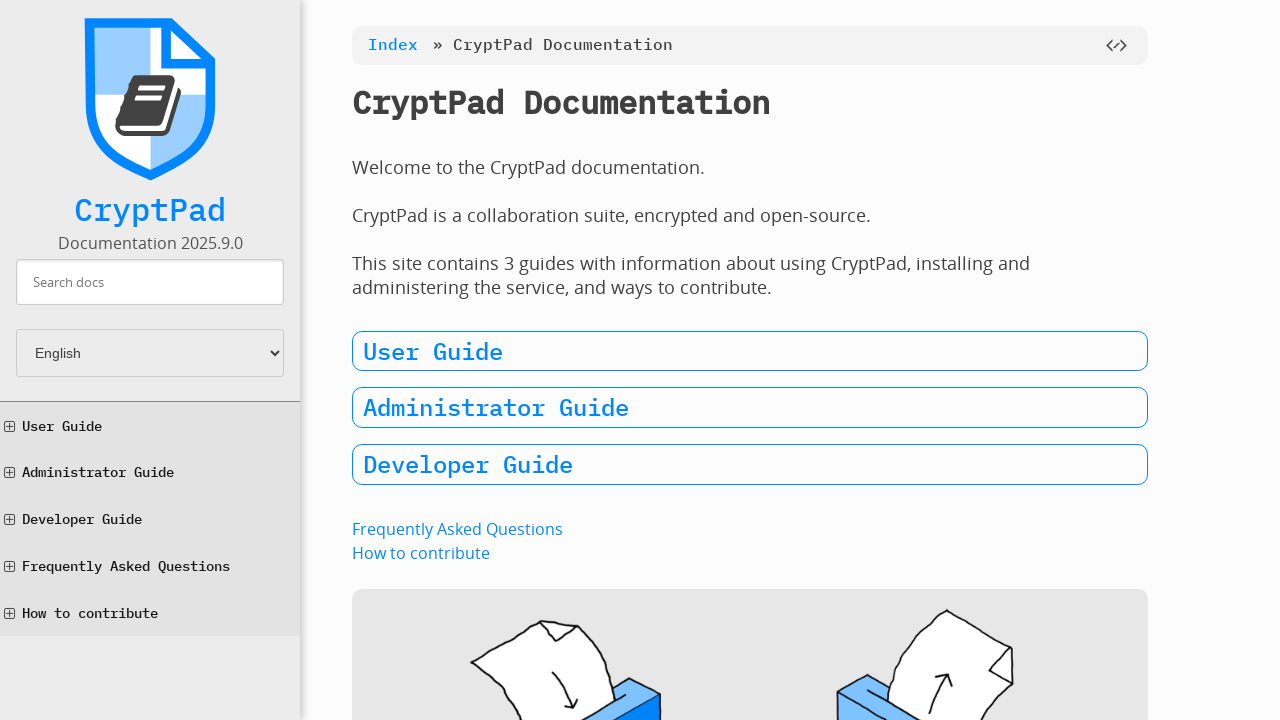